Tests navigation through a gaming website by visiting the Games page, clicking on each game (Memo, Sudoku, Snake), and then visiting the About page

Starting URL: https://io-proj.github.io/gamepage/

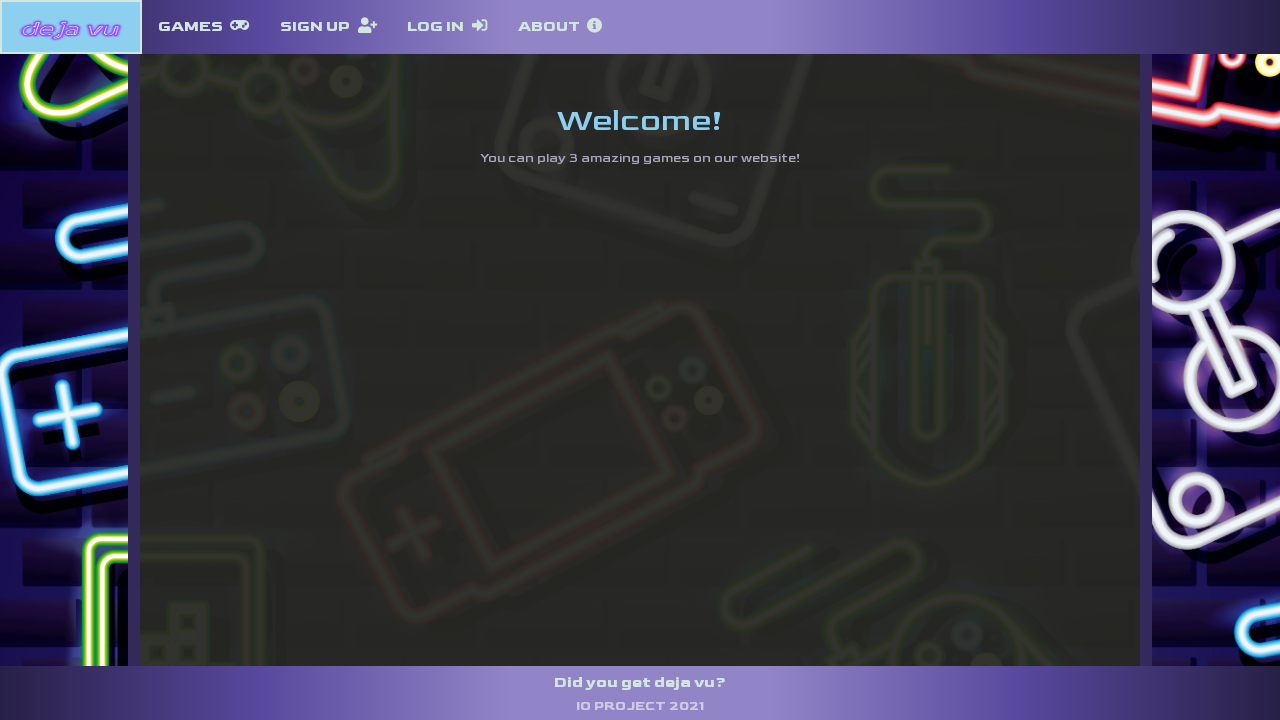

Clicked on Games link to navigate to Games page at (203, 27) on xpath=//a[contains(text(), 'Games')]
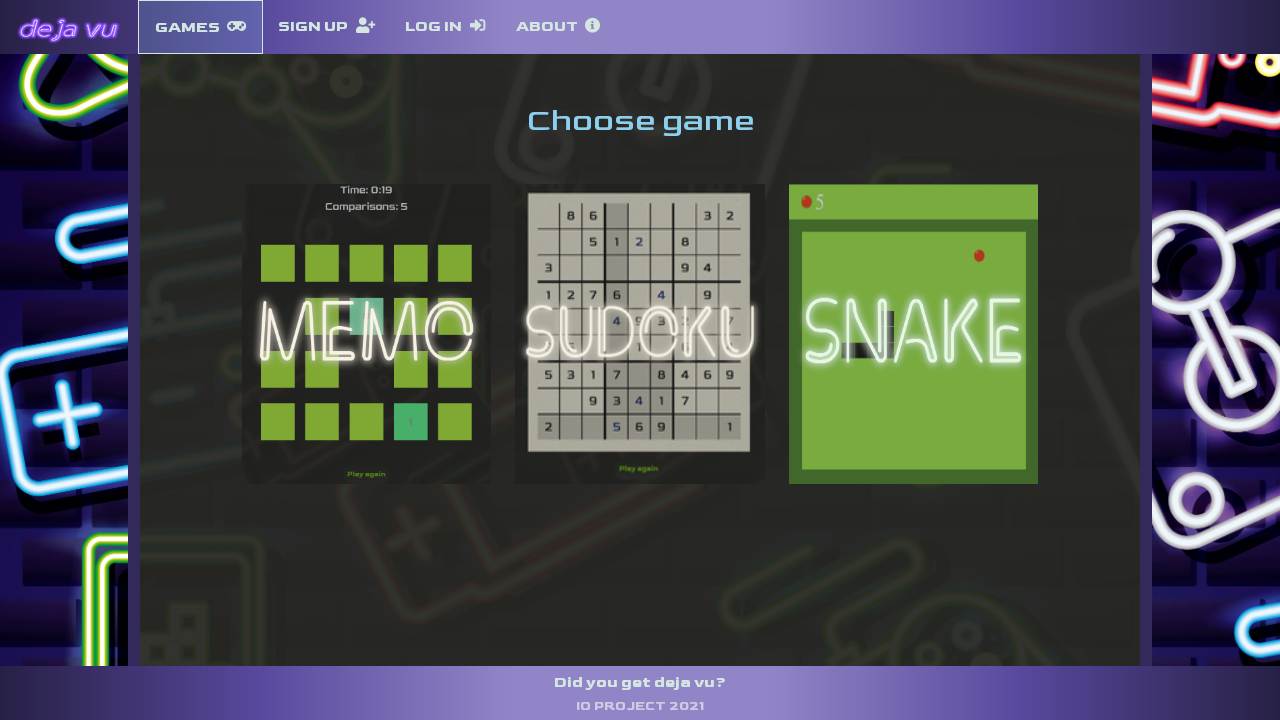

Games page loaded successfully
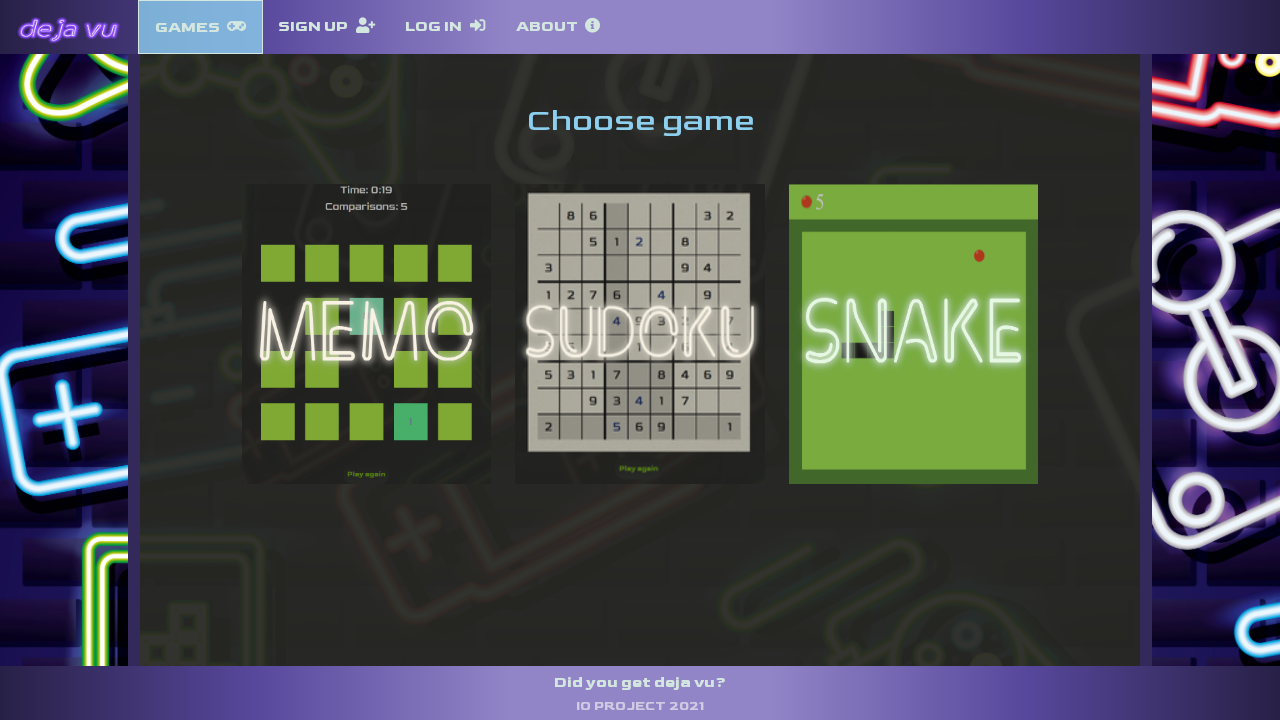

Clicked on Memo game link at (367, 334) on //div//div//div[1]//a
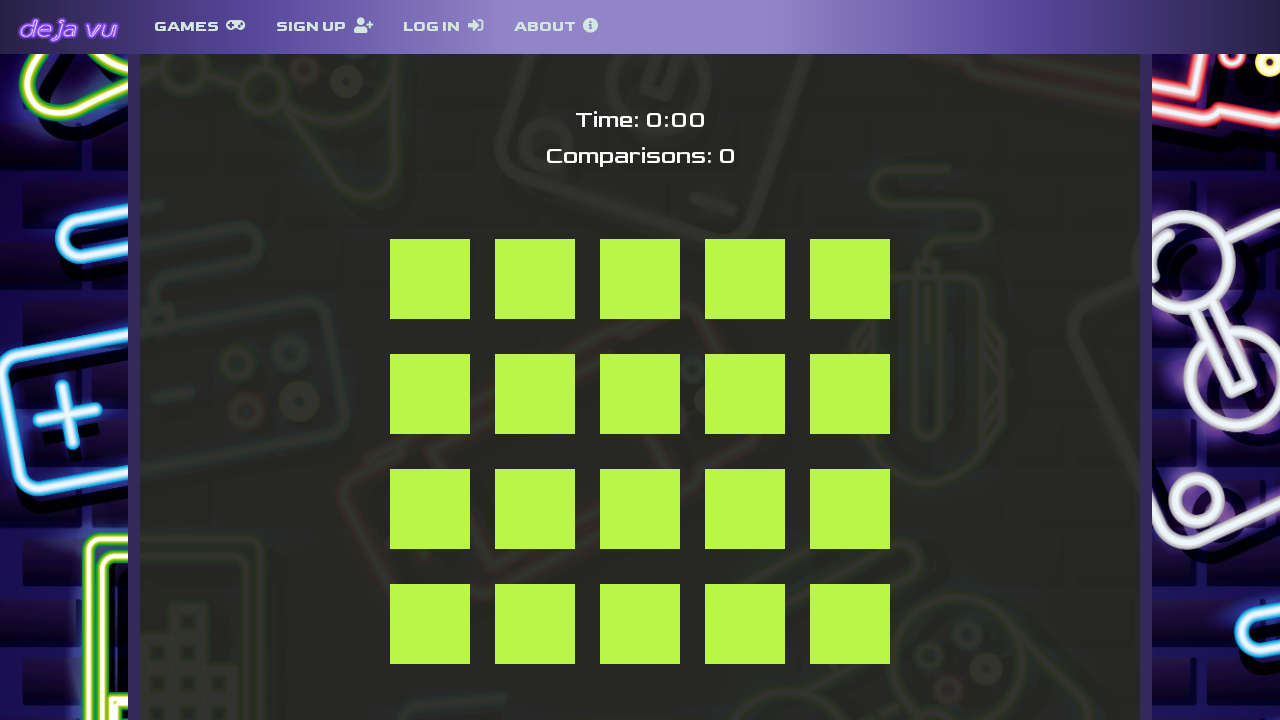

Memo game page loaded
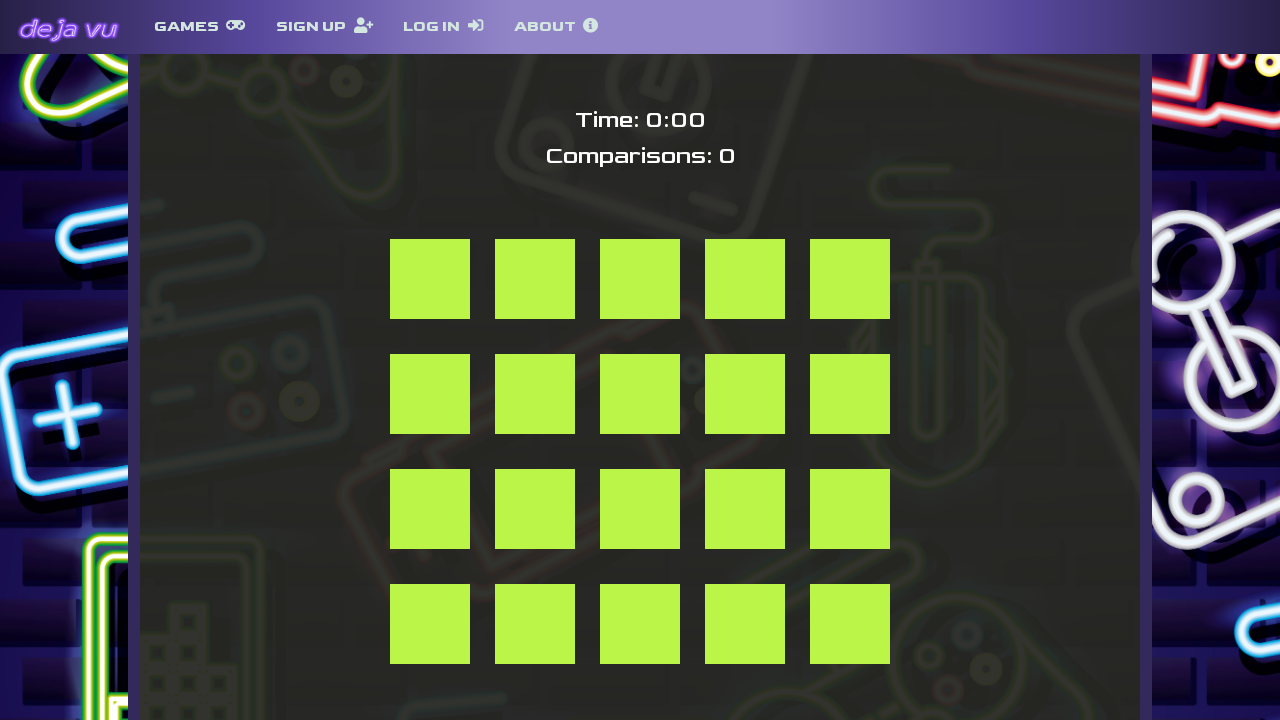

Verified Memo is in page title
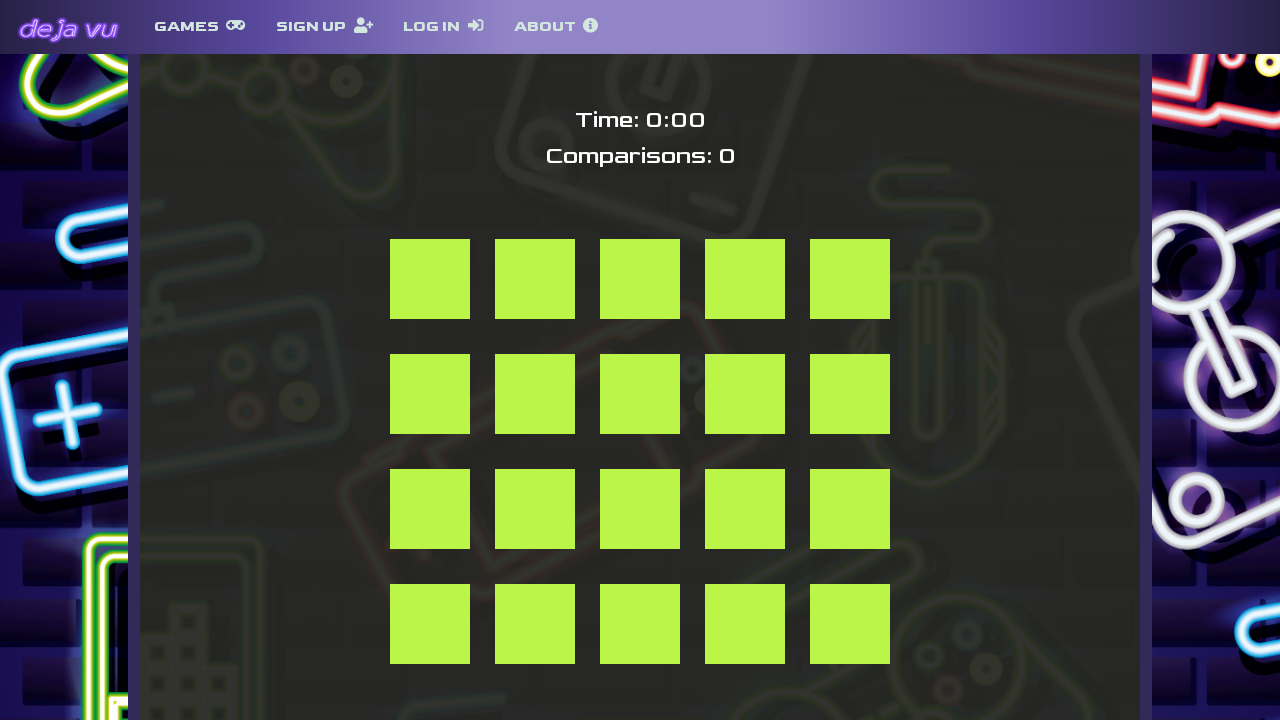

Navigated back to Games page from Memo at (199, 27) on xpath=//a[contains(text(), 'Games')]
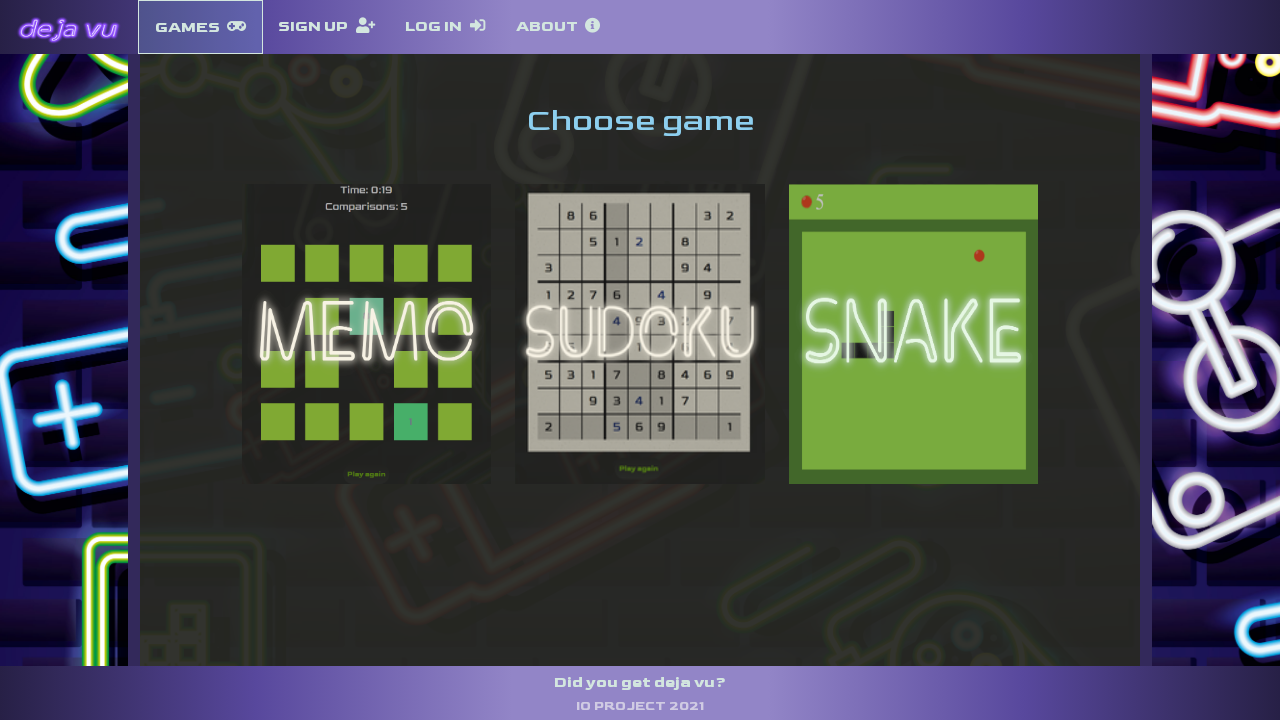

Games page reloaded successfully
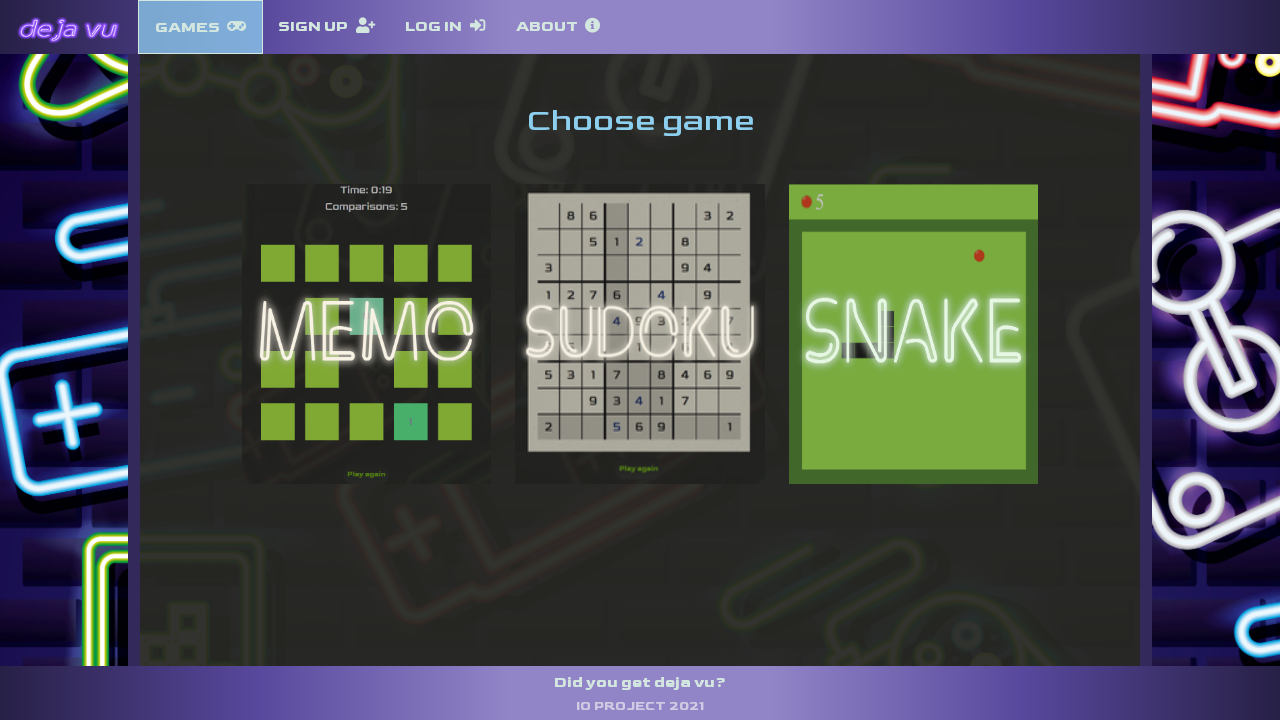

Clicked on Sudoku game link at (640, 334) on //div//div//div[2]//a
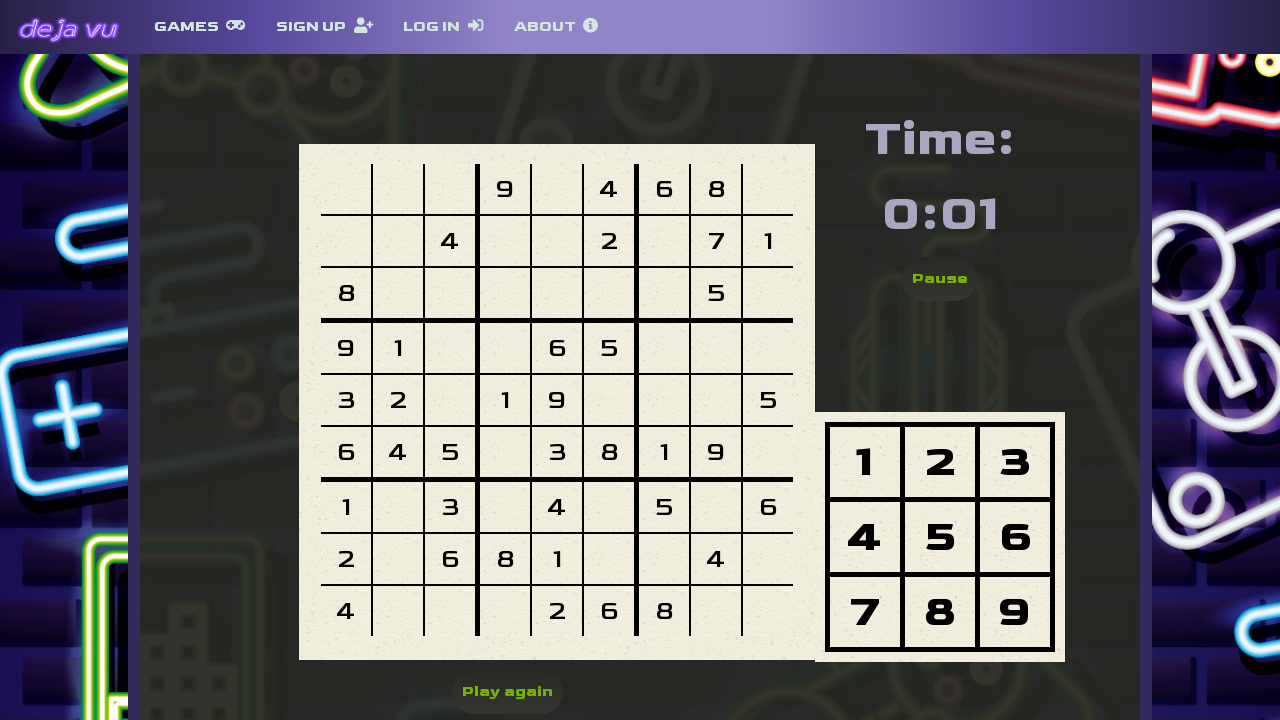

Sudoku game page loaded
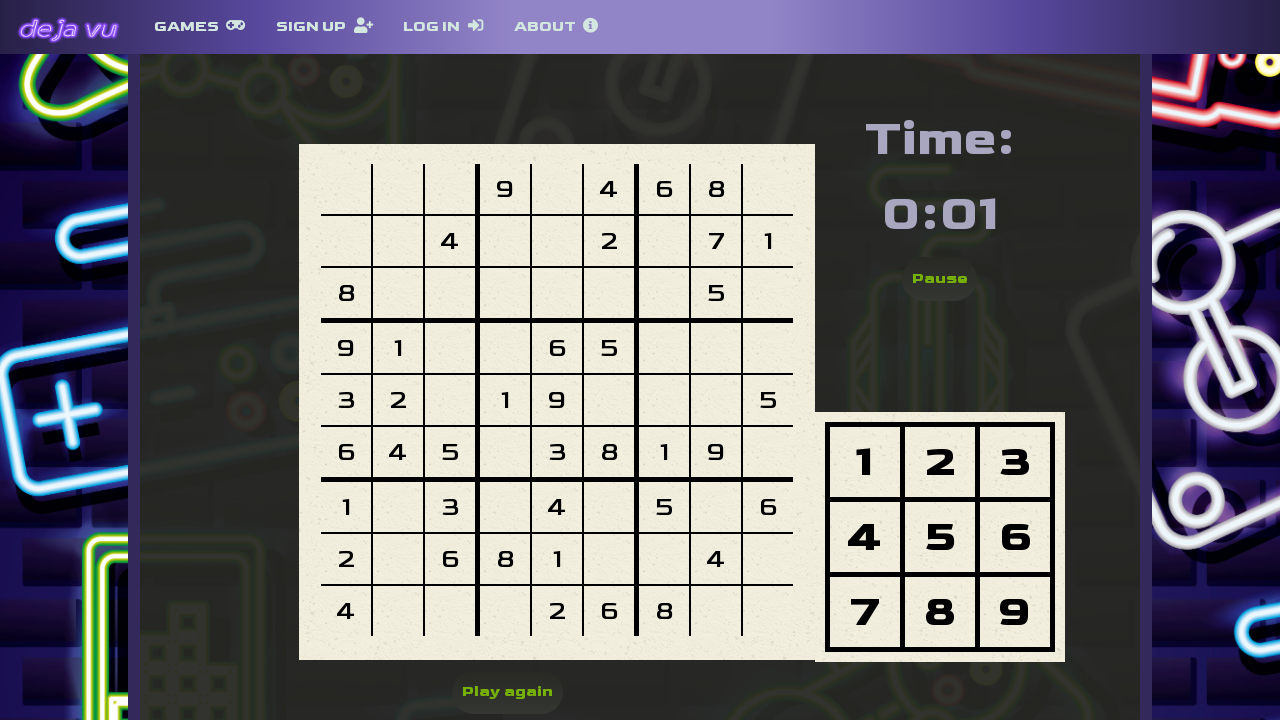

Verified Sudoku is in page title
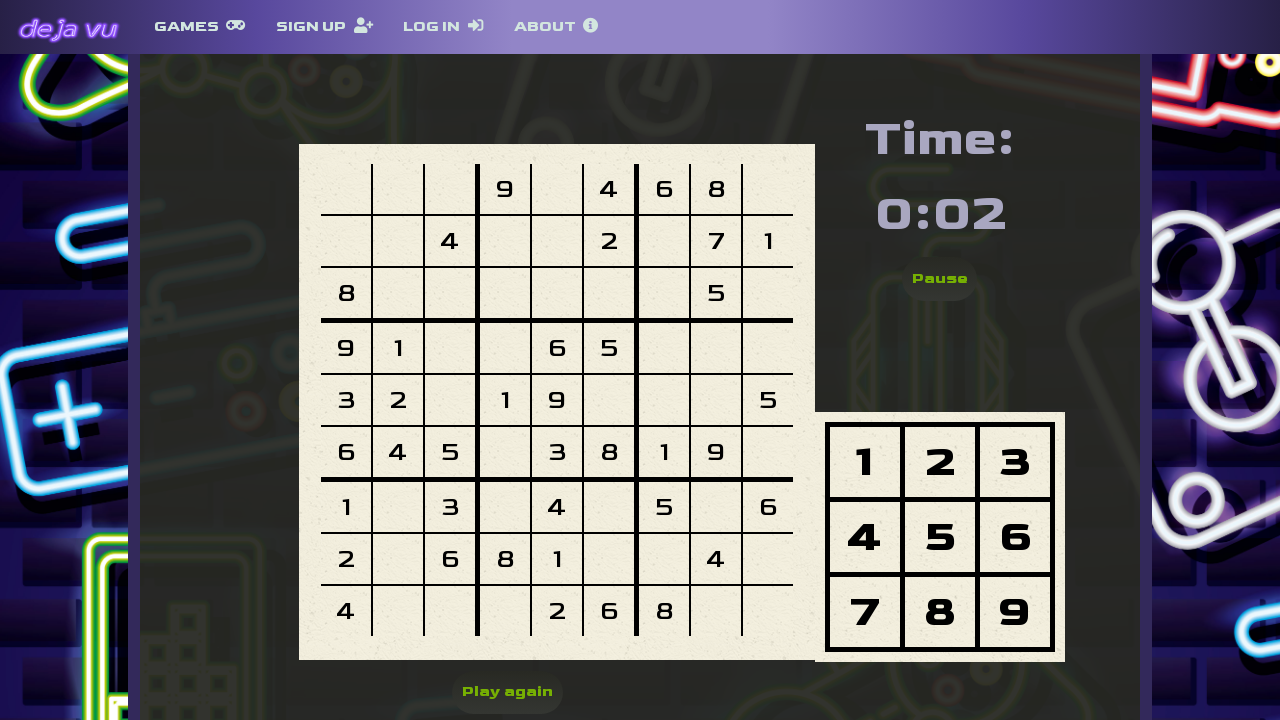

Navigated back to Games page from Sudoku at (199, 27) on xpath=//a[contains(text(), 'Games')]
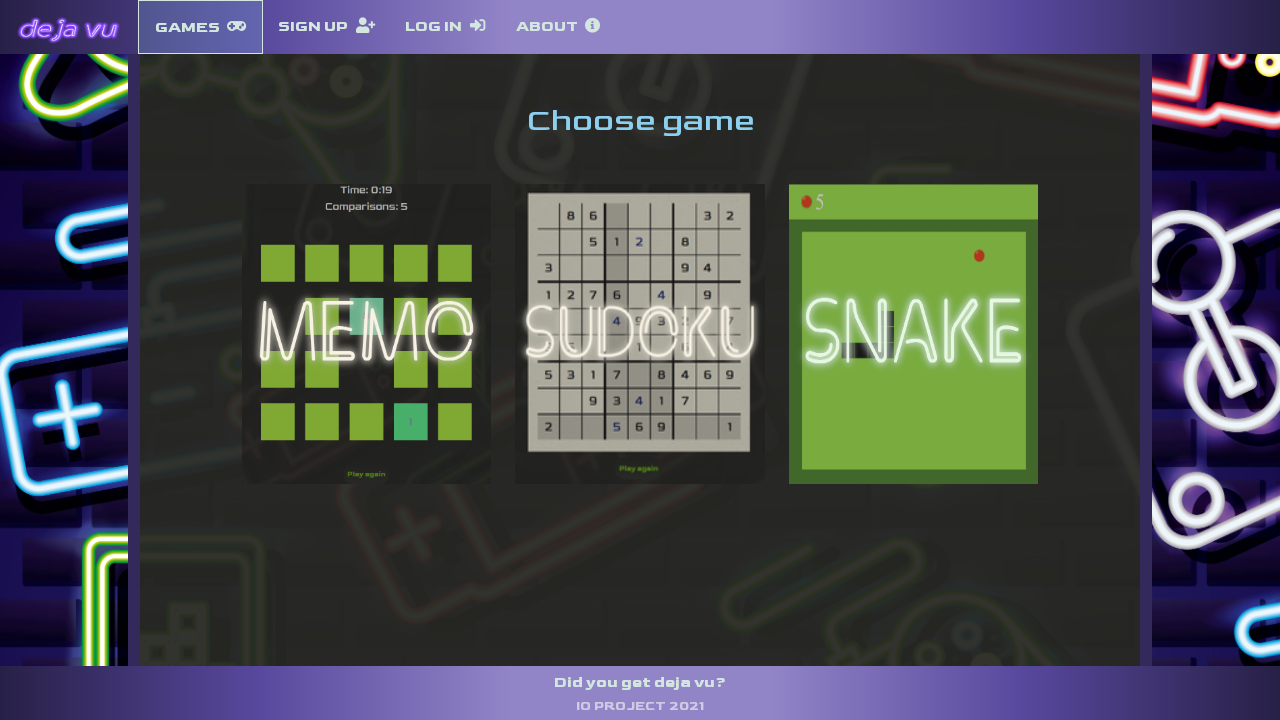

Games page reloaded successfully
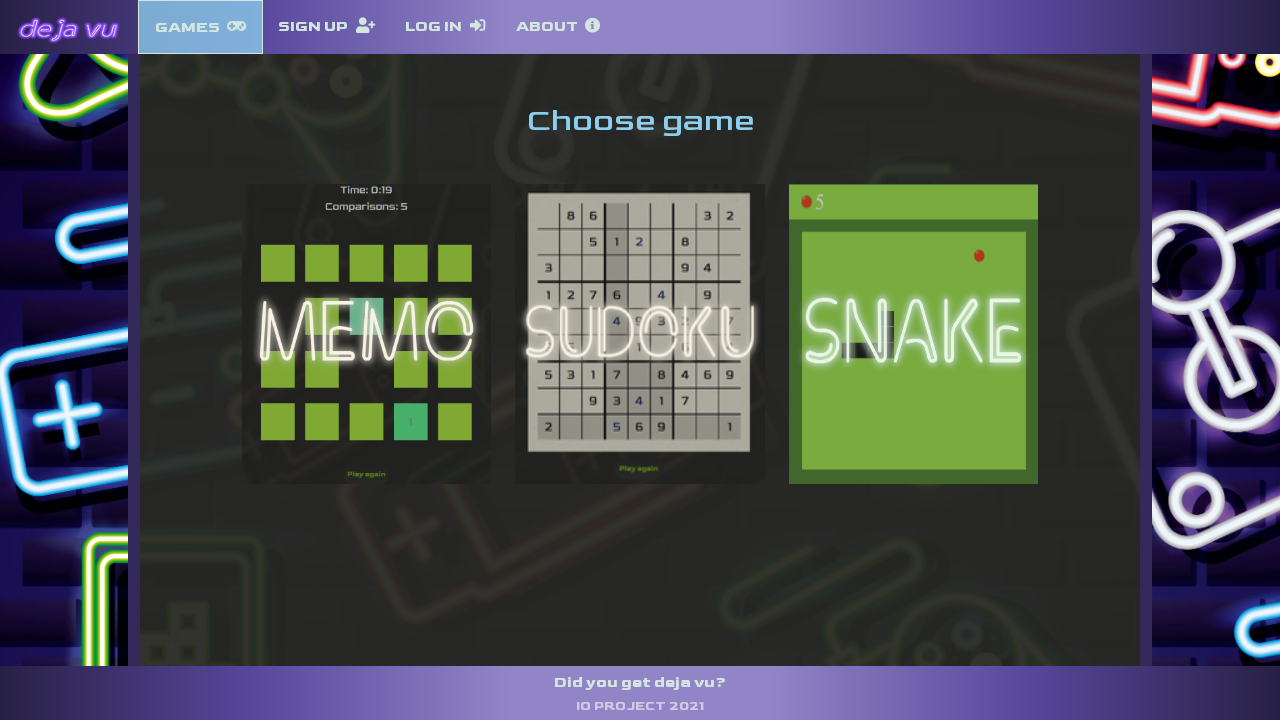

Clicked on Snake game link at (913, 334) on //div//div//div[3]//a
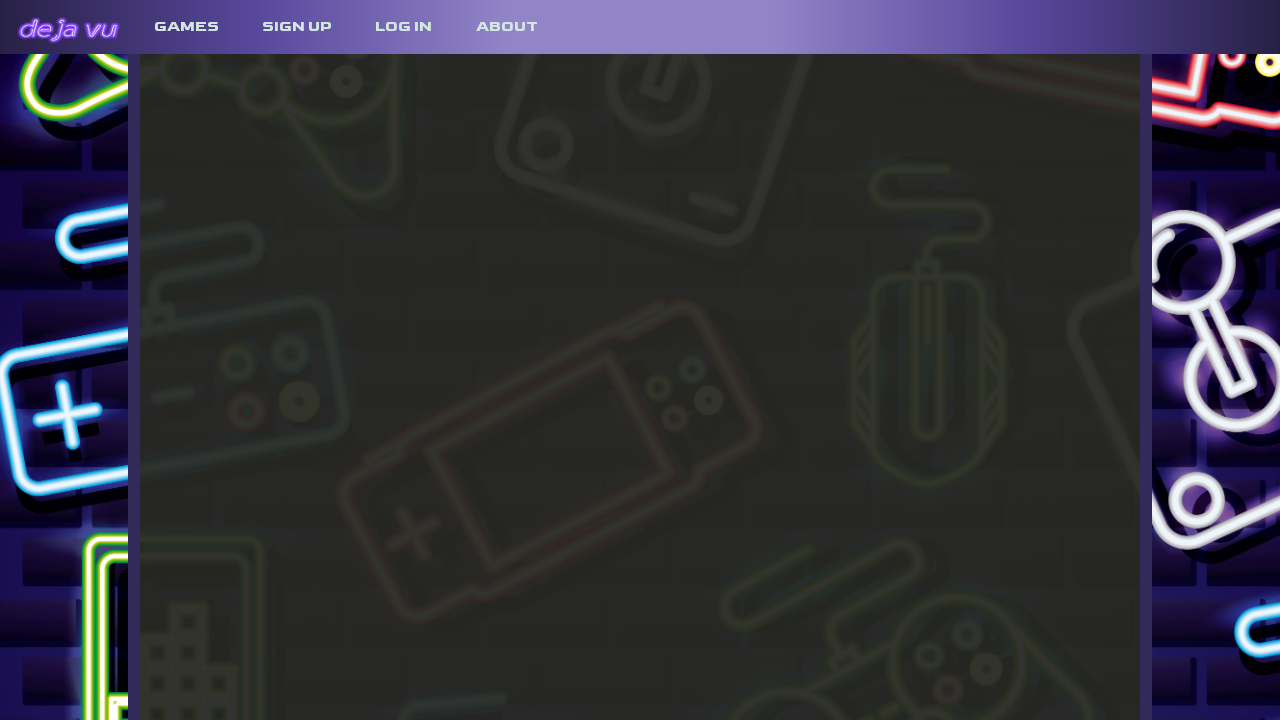

Snake game page loaded
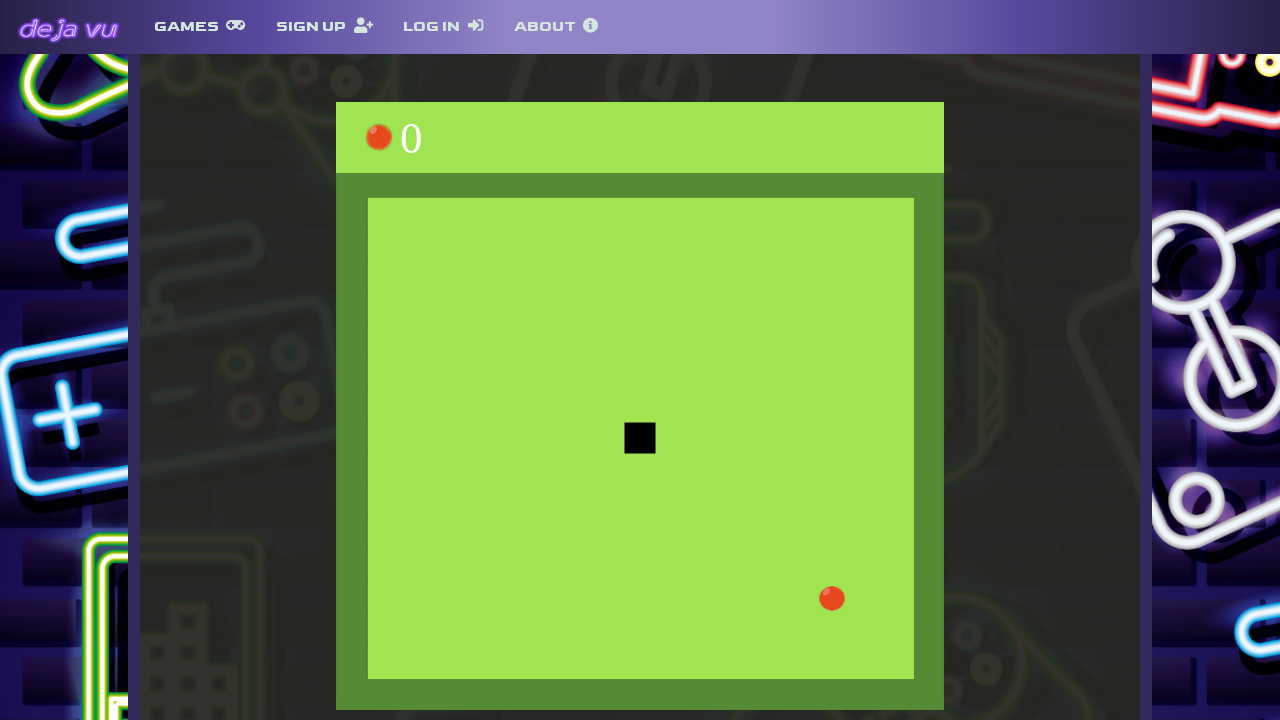

Verified Snake is in page title
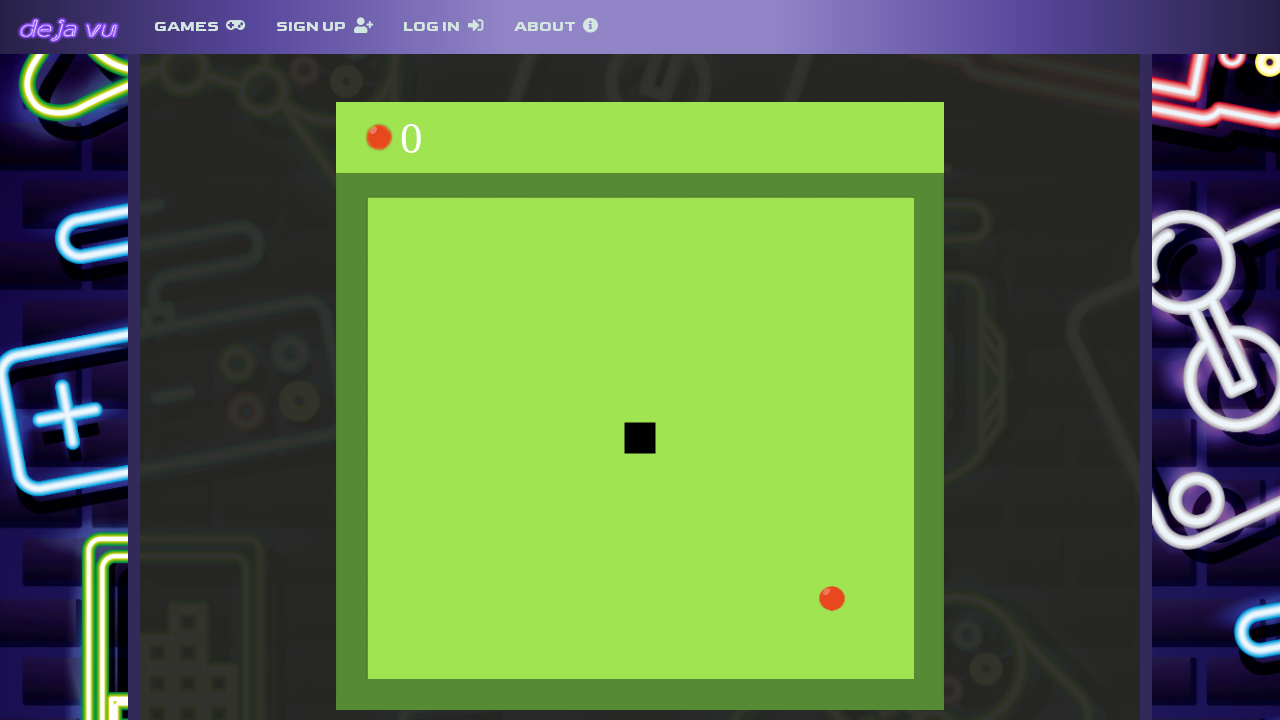

Navigated back to Games page from Snake at (199, 27) on xpath=//a[contains(text(), 'Games')]
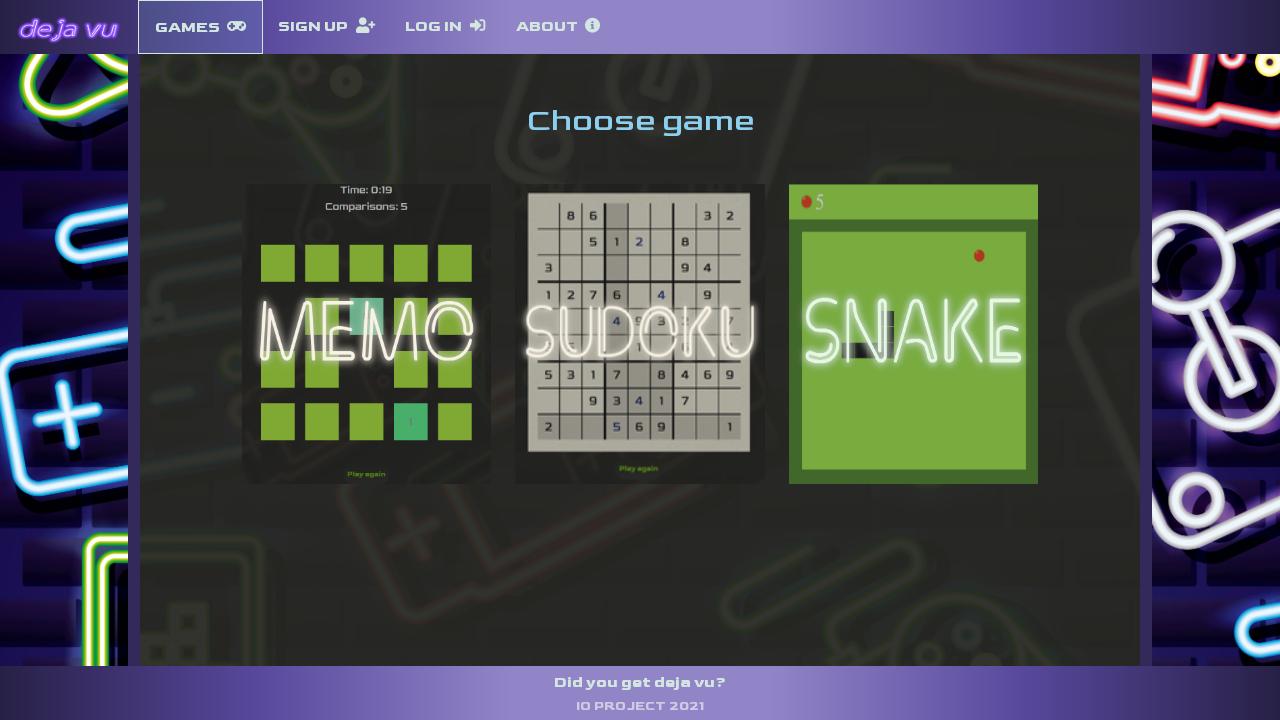

Games page reloaded successfully
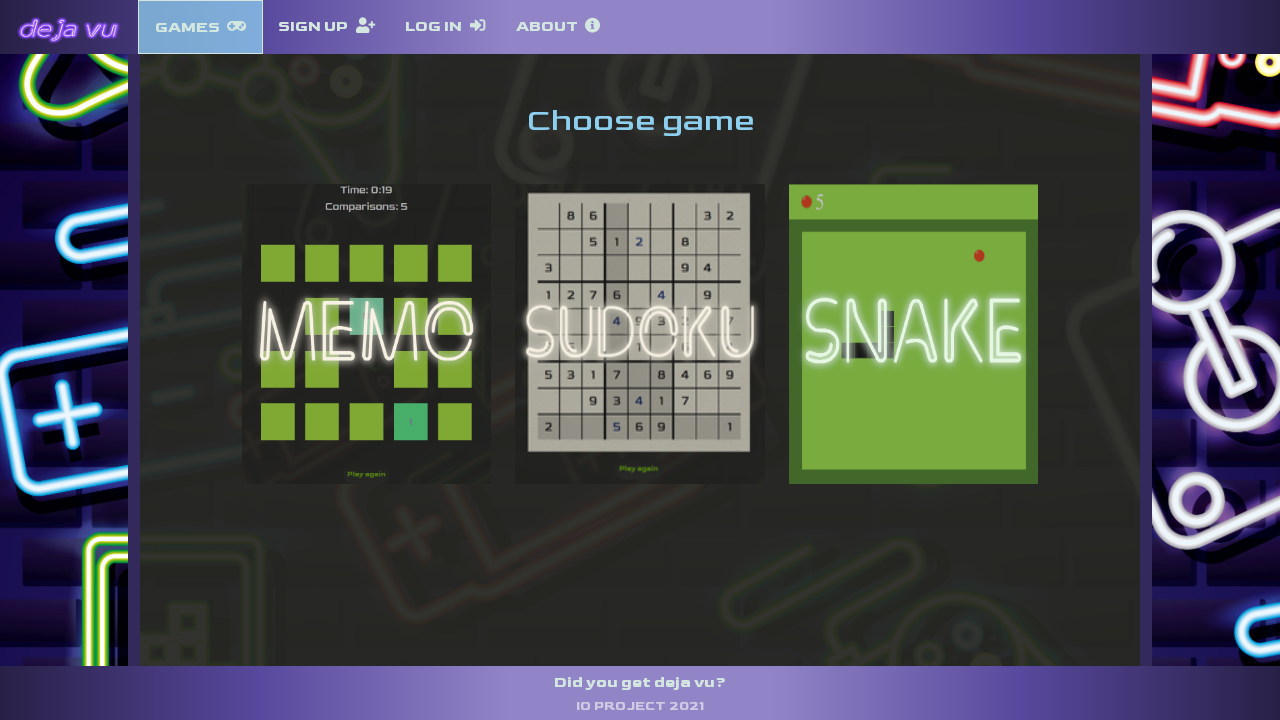

Clicked on About link to navigate to About page at (560, 27) on xpath=//a[contains(text(), 'About')]
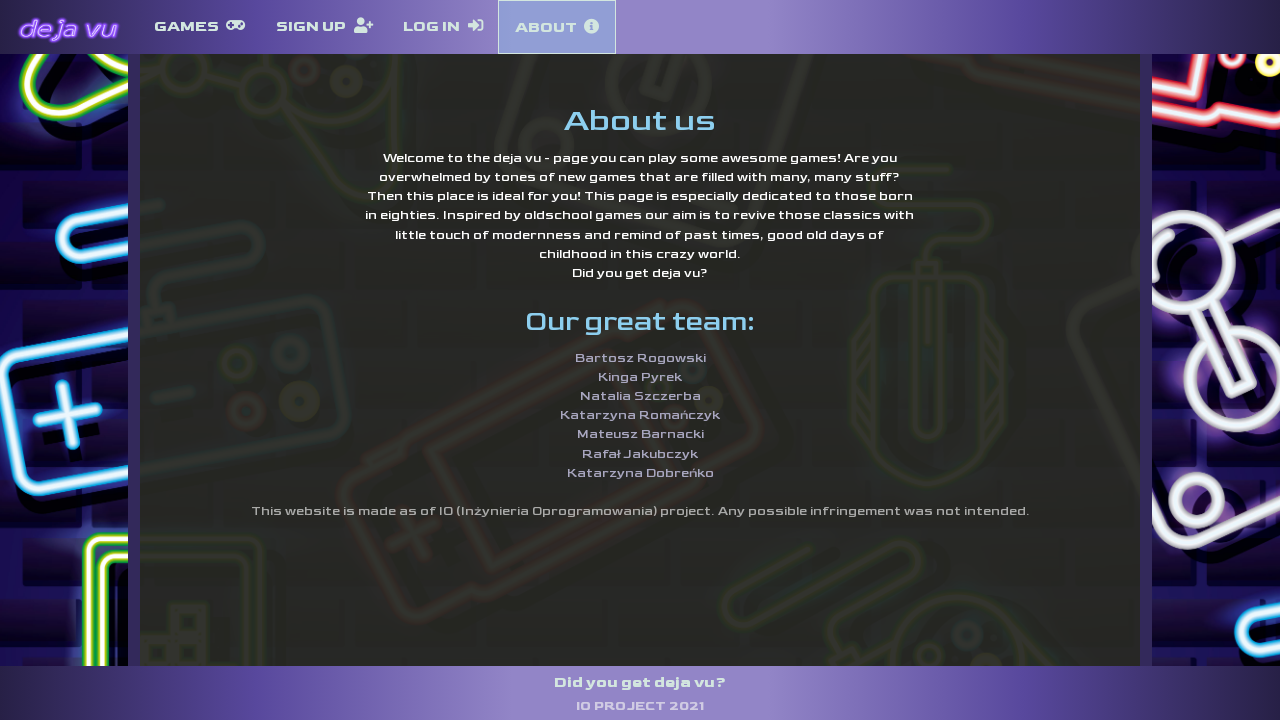

About page loaded successfully
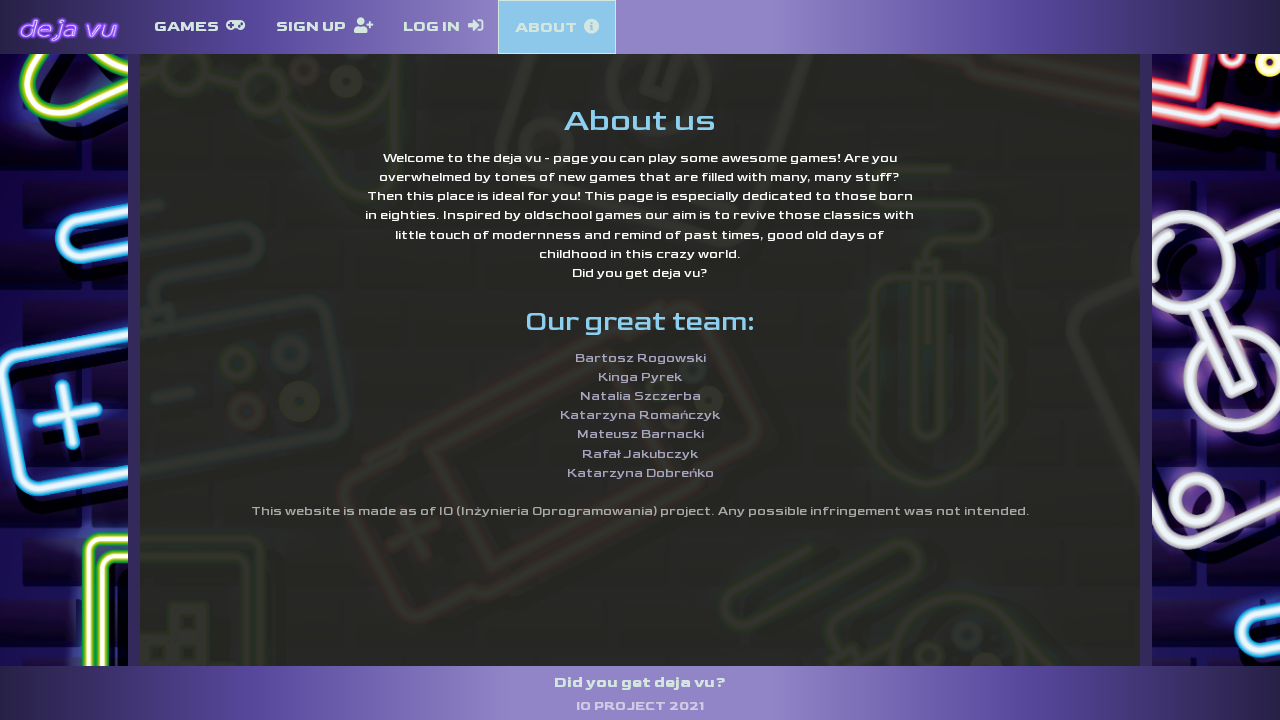

Verified 'About' is in page title
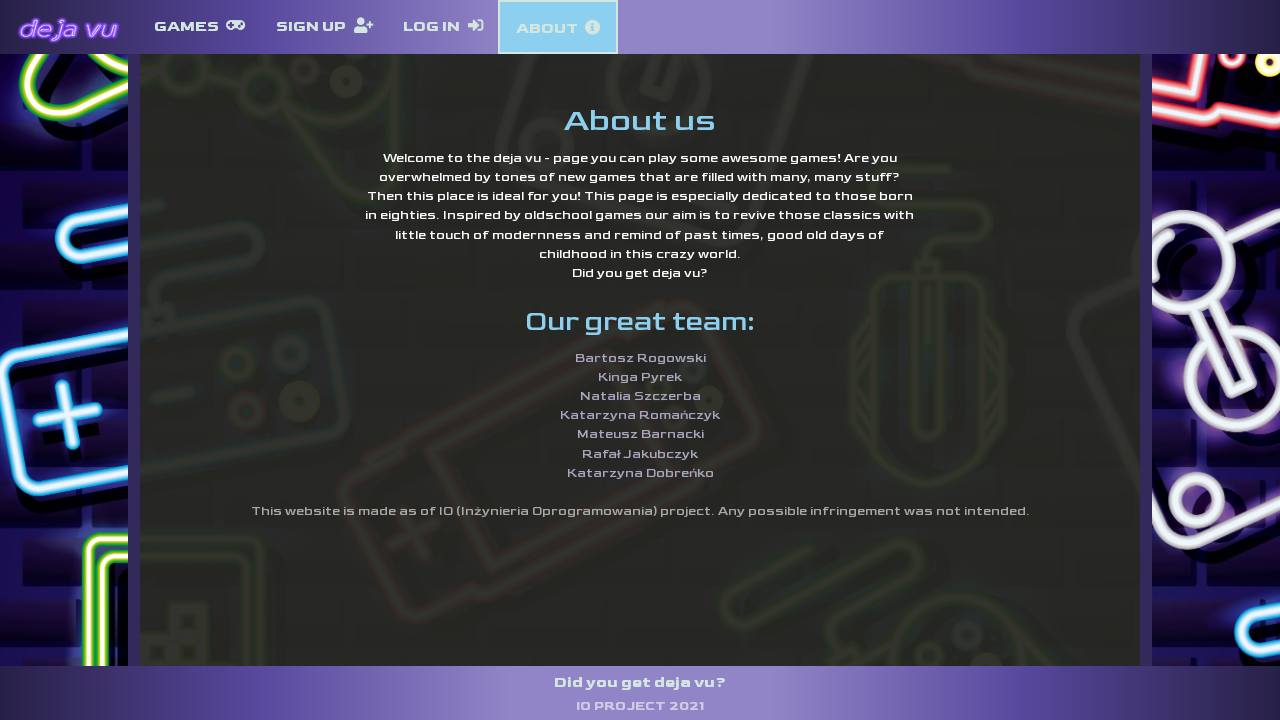

Verified 'About us' text is present in h2 element
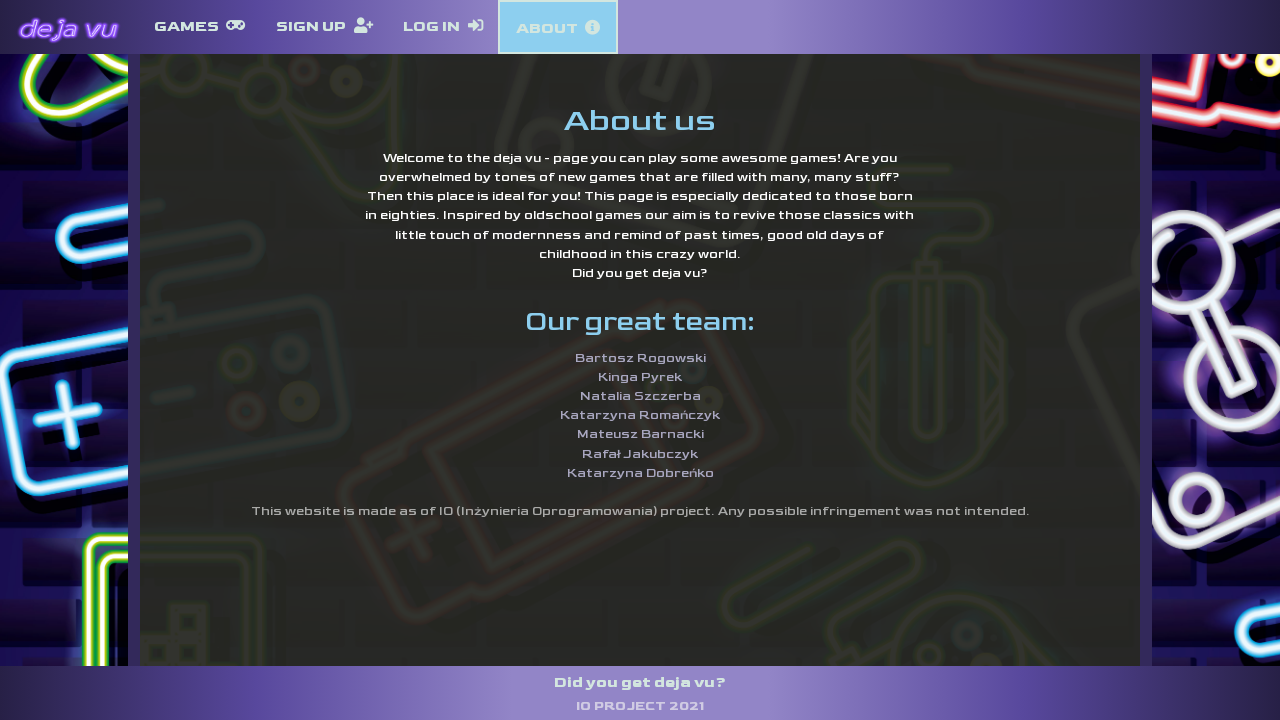

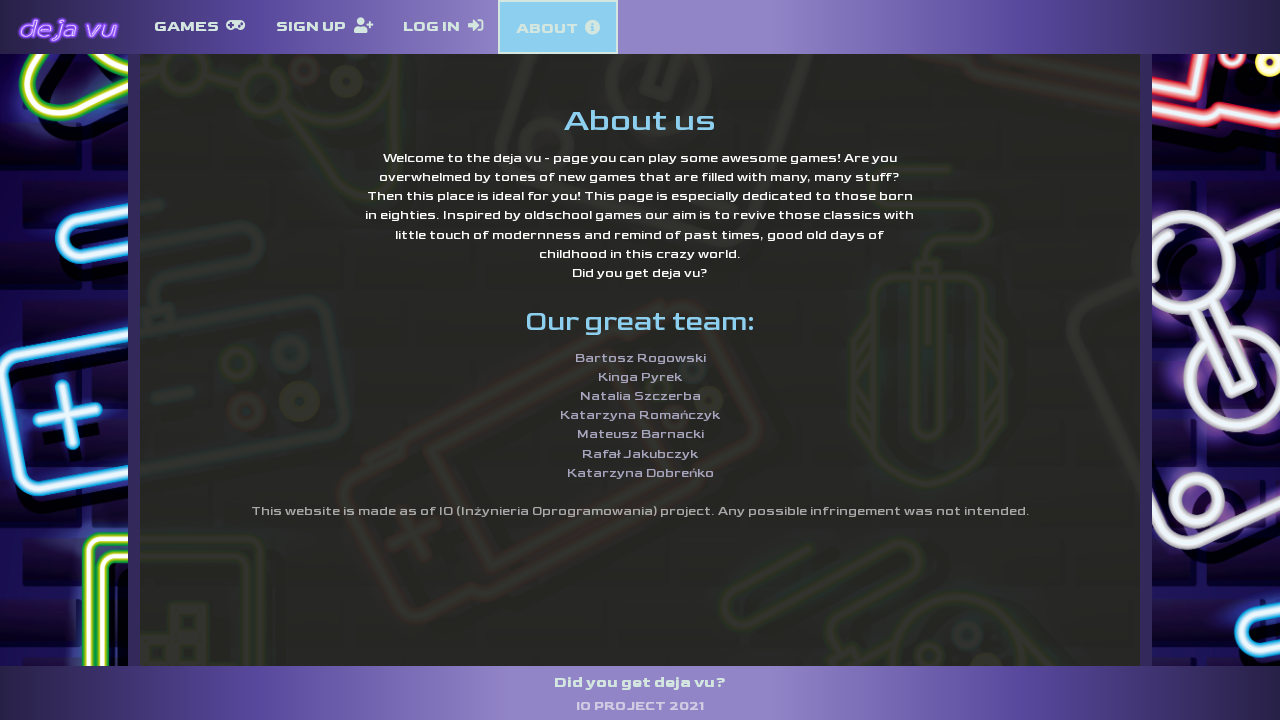